Tests autosuggest/autocomplete dropdown functionality by typing a partial search term "ind" and selecting "India" from the suggestion list that appears.

Starting URL: https://rahulshettyacademy.com/dropdownsPractise/

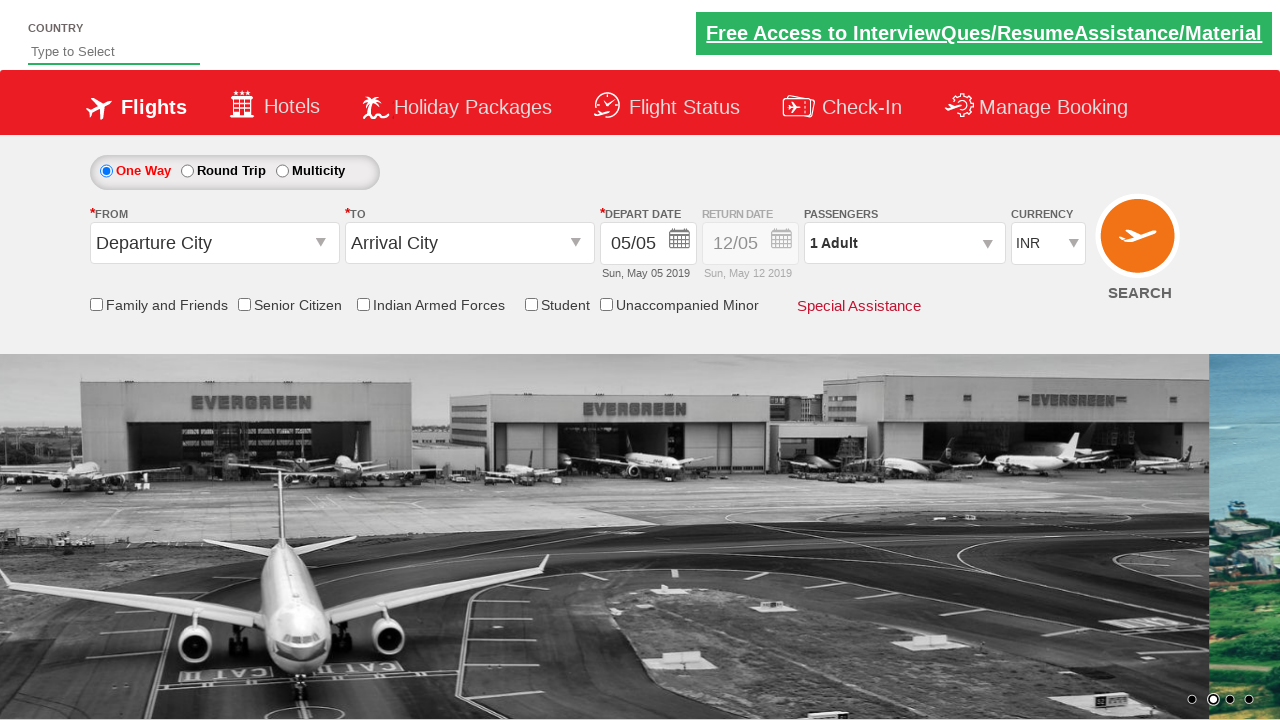

Typed 'ind' in autosuggest field to trigger autocomplete on #autosuggest
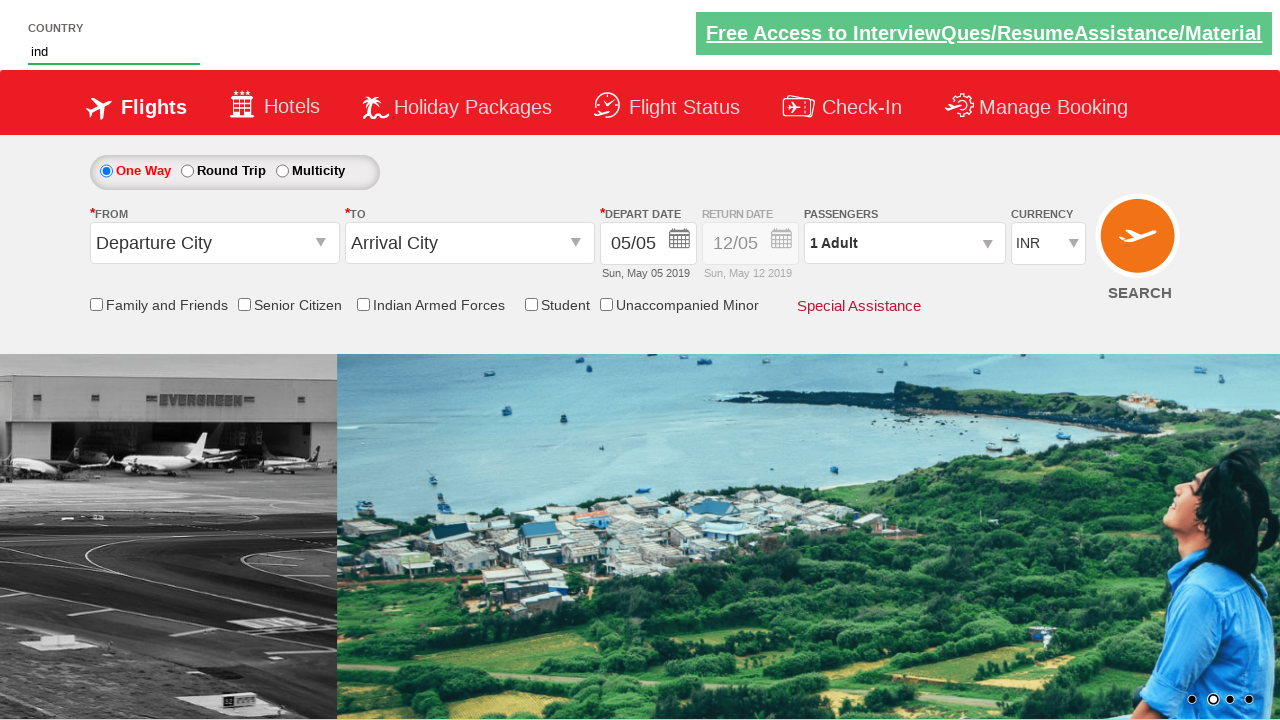

Autocomplete suggestion dropdown appeared
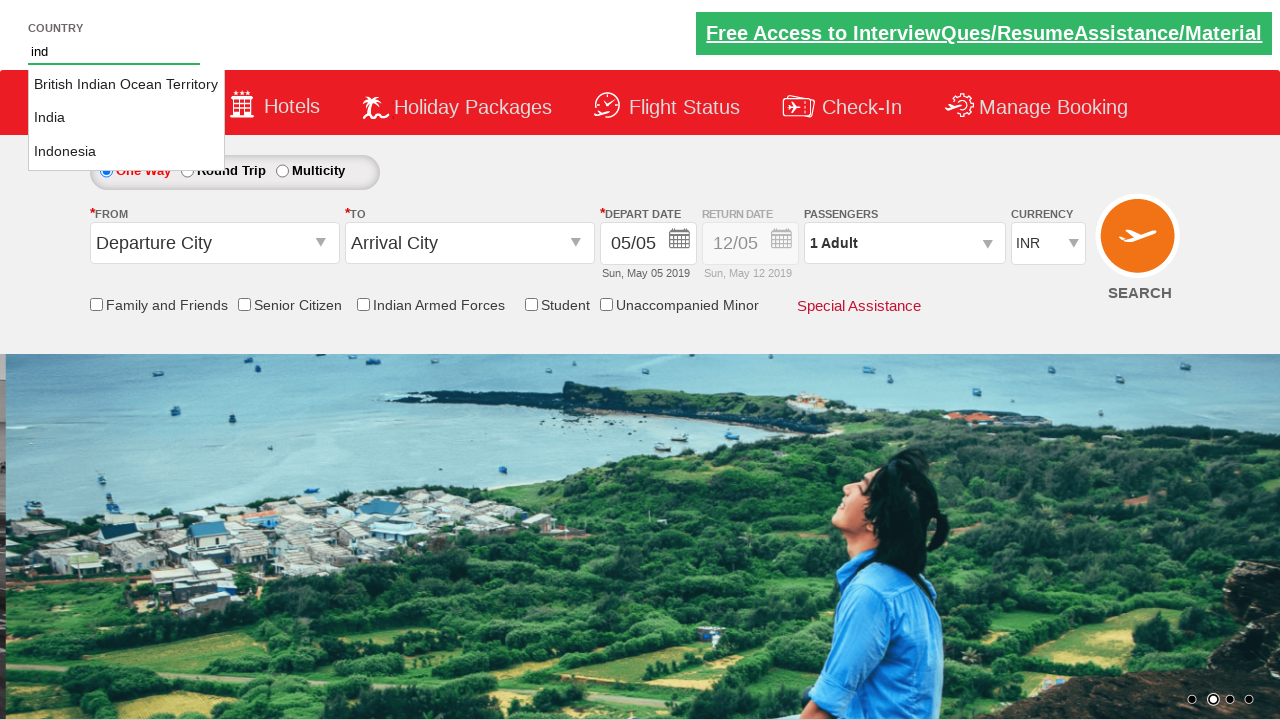

Found 3 autocomplete suggestions in dropdown
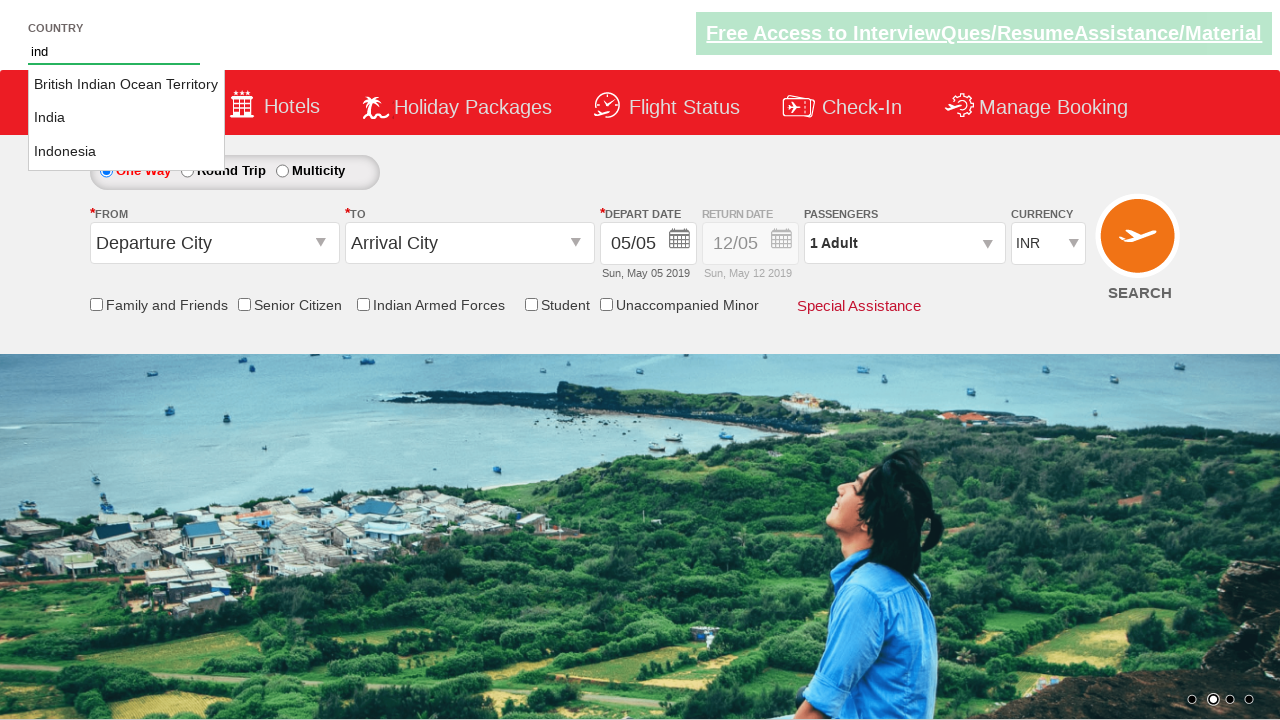

Clicked 'India' from autocomplete suggestions at (126, 118) on li.ui-menu-item a >> nth=1
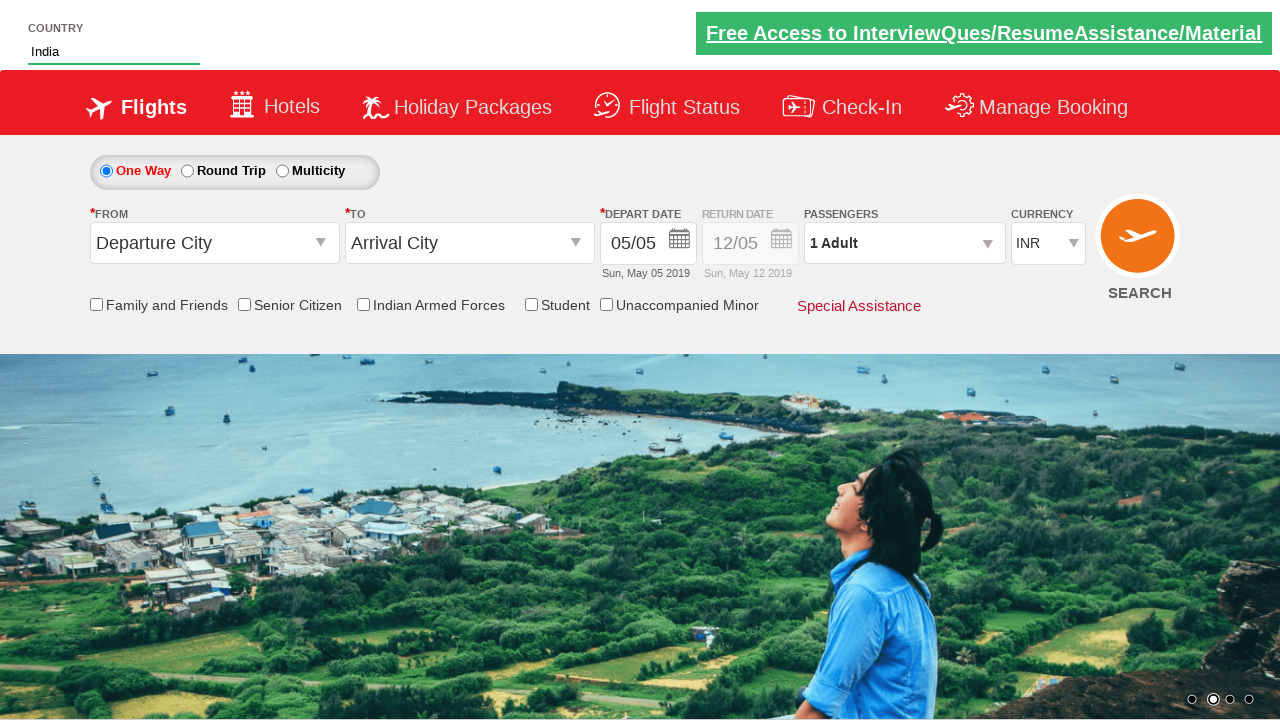

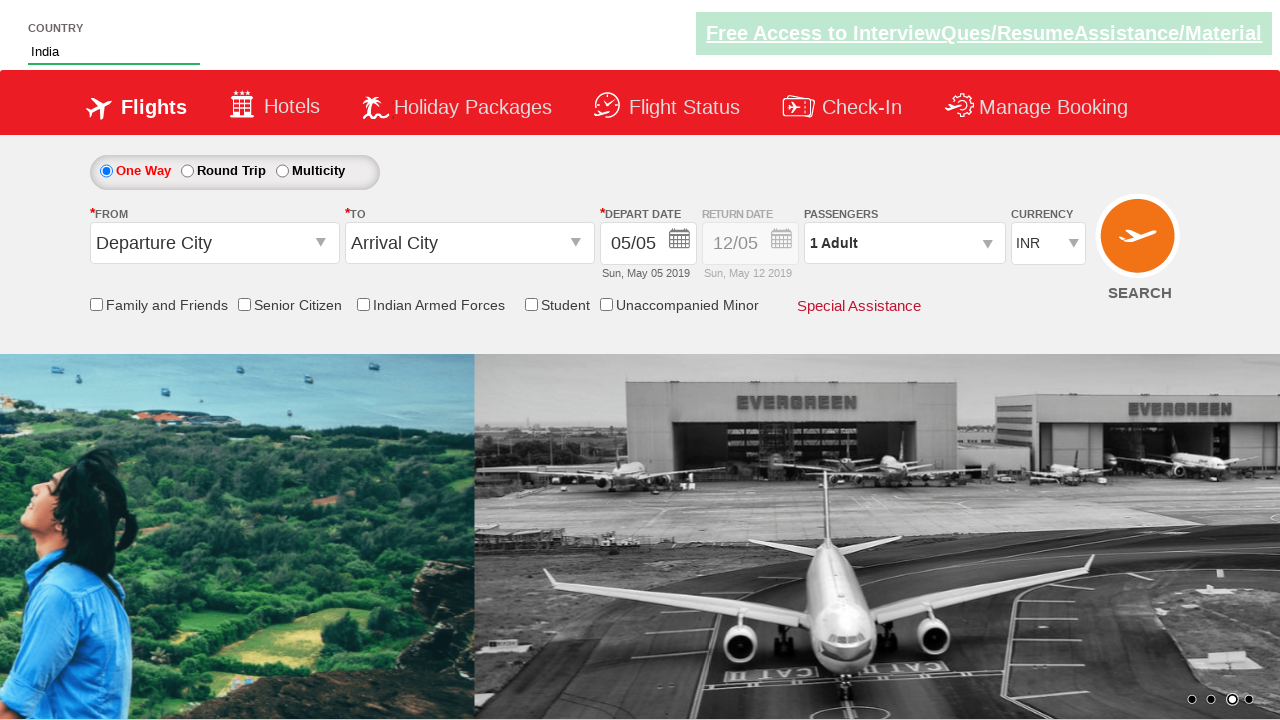